Tests synchronization and wait functionality by triggering an alert, accepting it, then revealing and clicking a hidden button

Starting URL: http://demo.automationtalks.com/WebDriverWait%20Demo/practice/wait.html

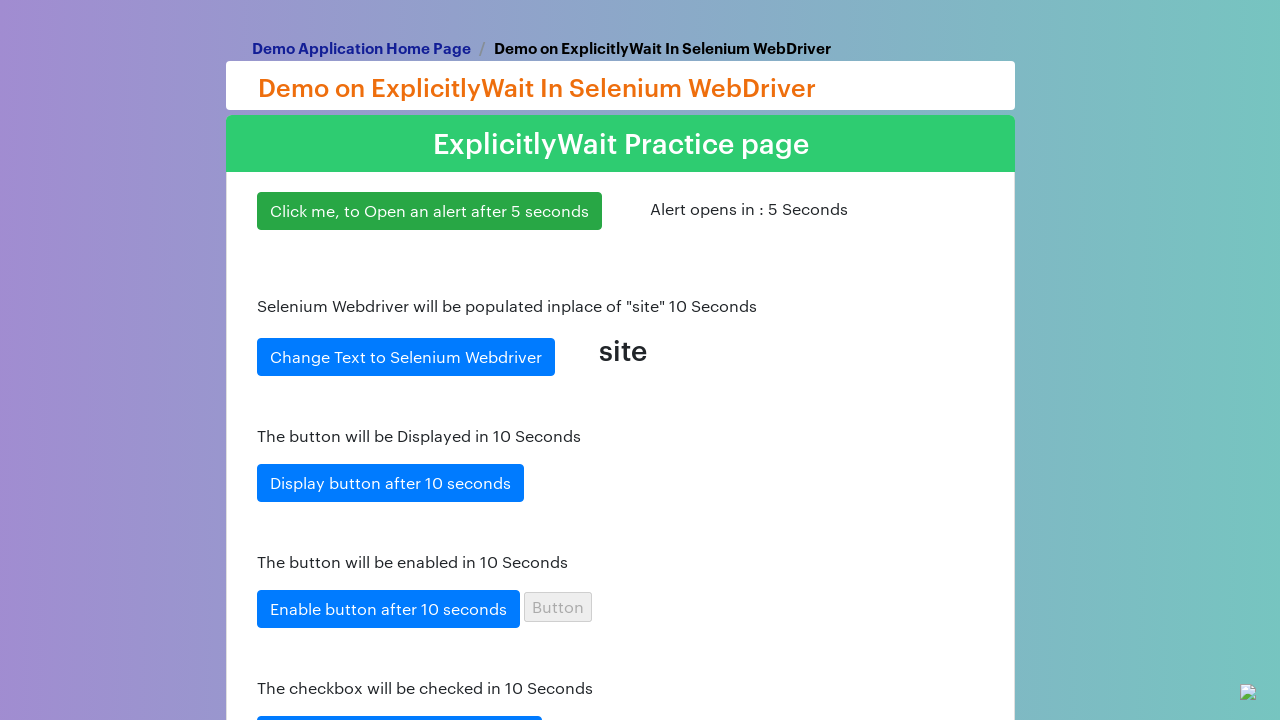

Clicked alert button to trigger alert dialog at (430, 211) on #alert
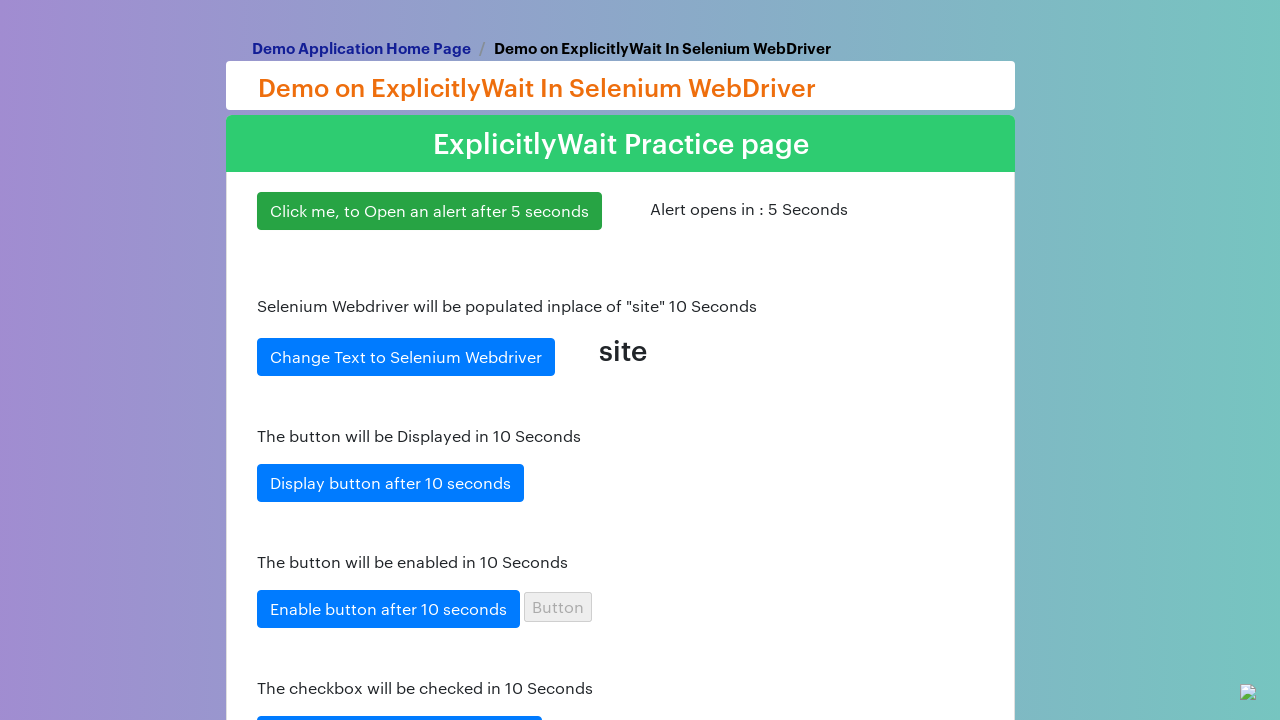

Set up dialog handler to accept alerts
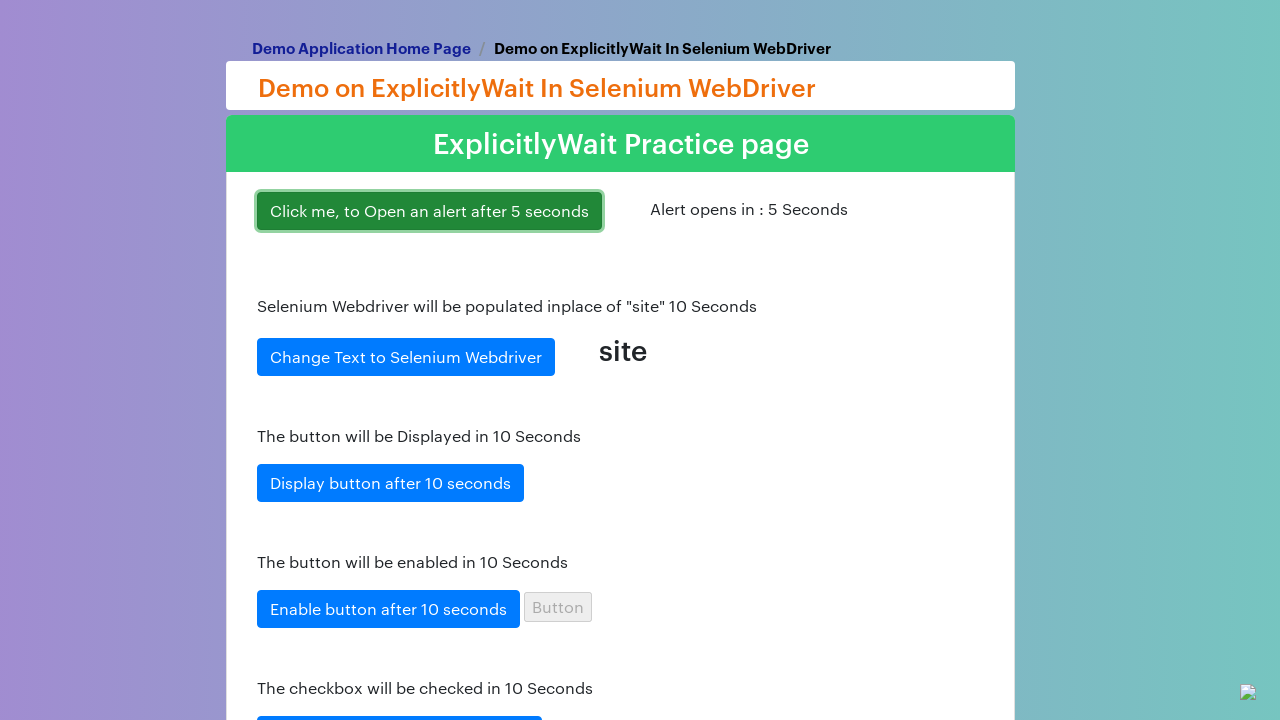

Clicked button to display hidden button after delay at (390, 483) on #display-other-button
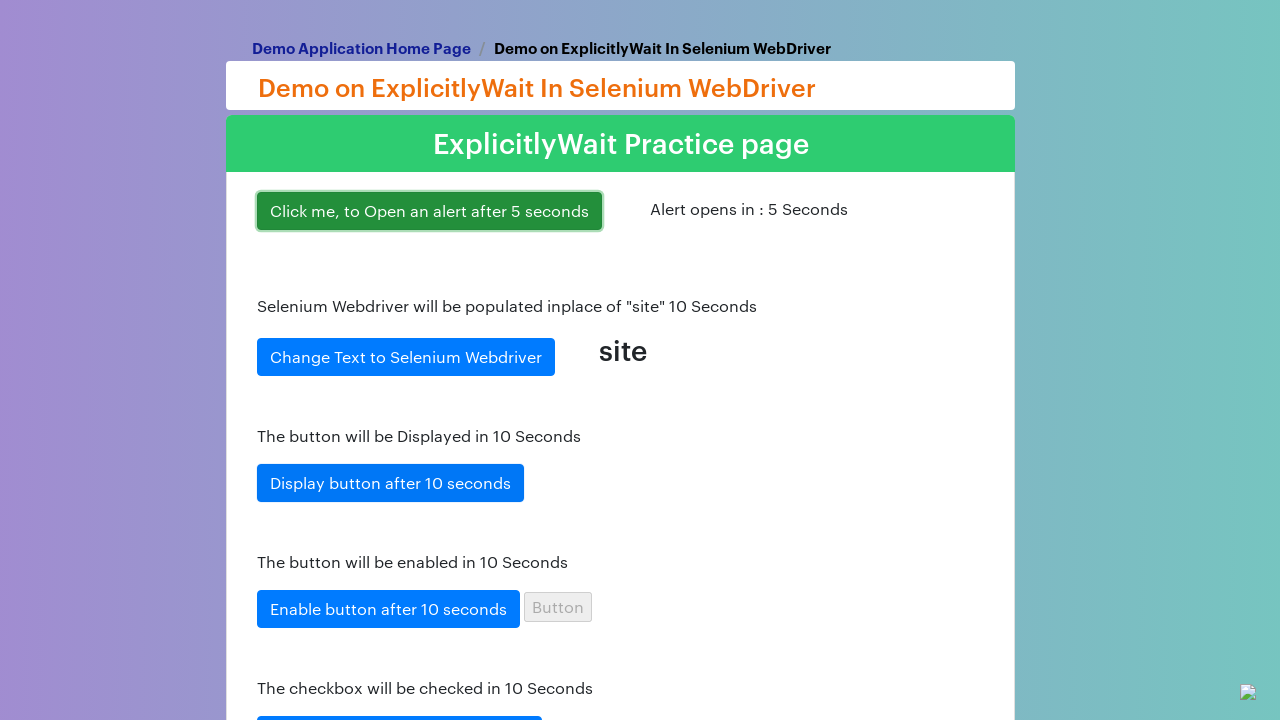

Waited for hidden button to become visible
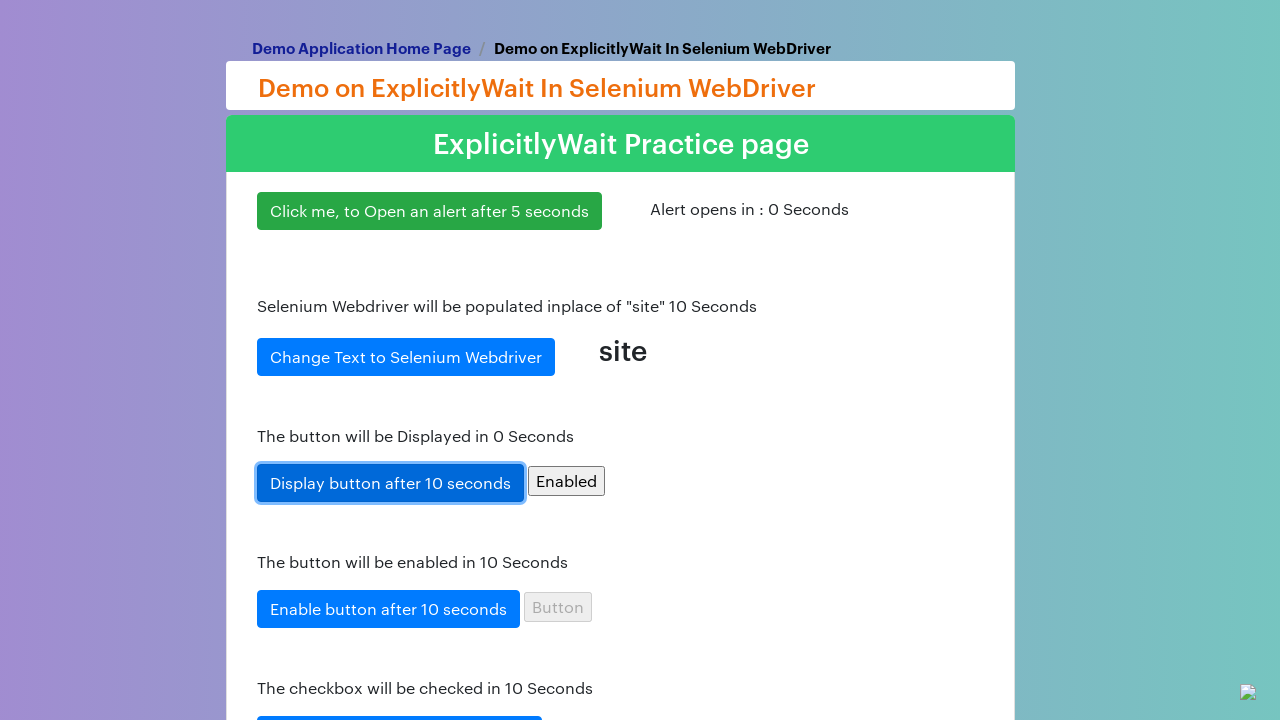

Clicked the revealed hidden button at (566, 481) on #hidden
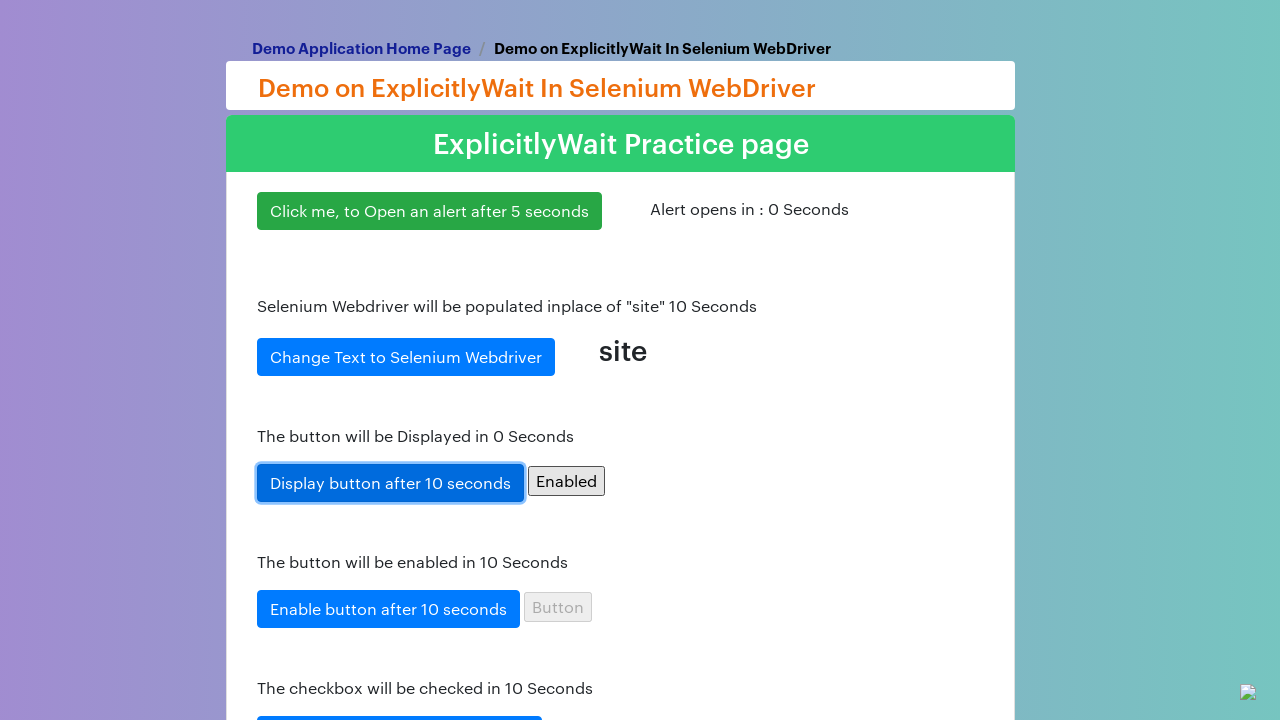

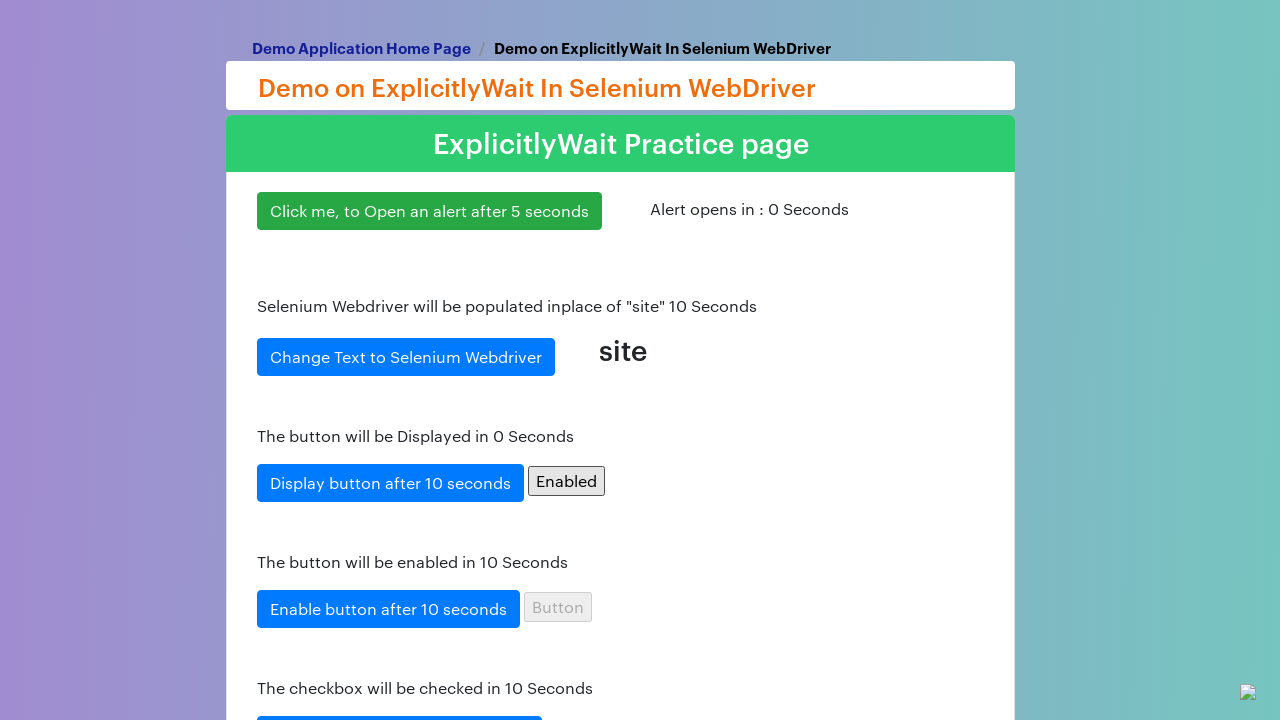